Tests drag and drop functionality by dragging an element and dropping it onto a target

Starting URL: https://demoqa.com/droppable/

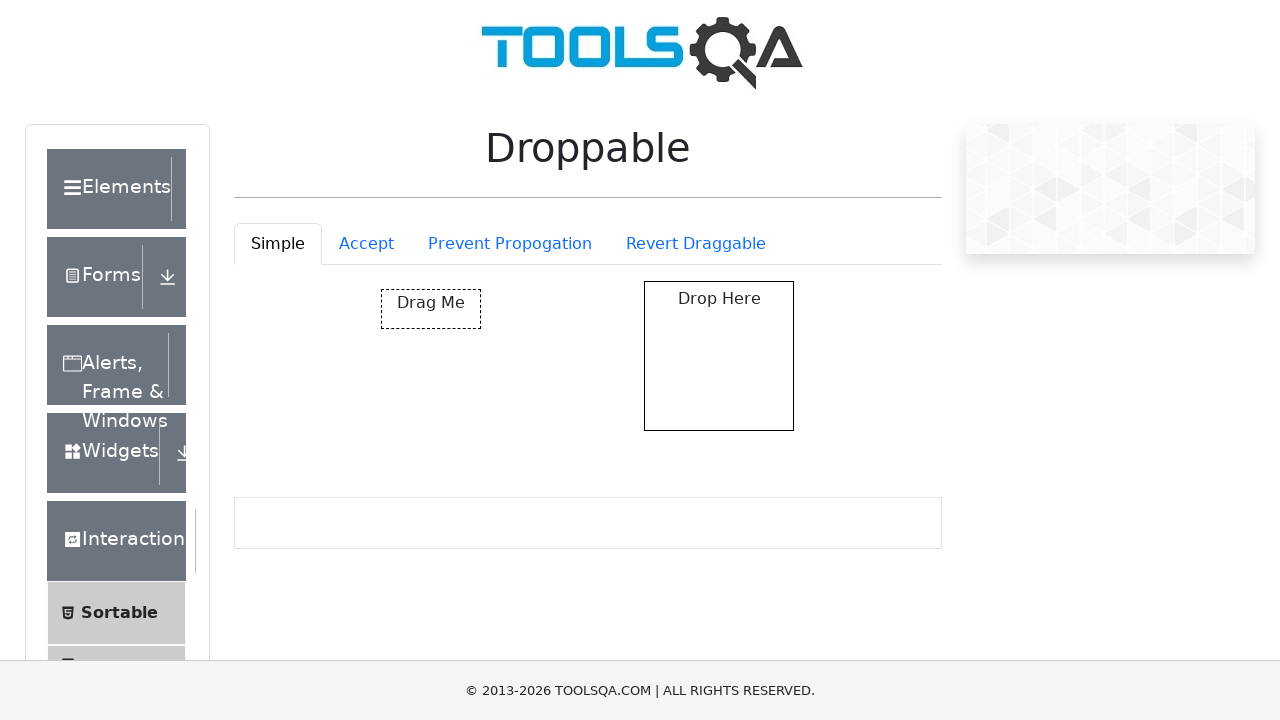

Navigated to droppable demo page
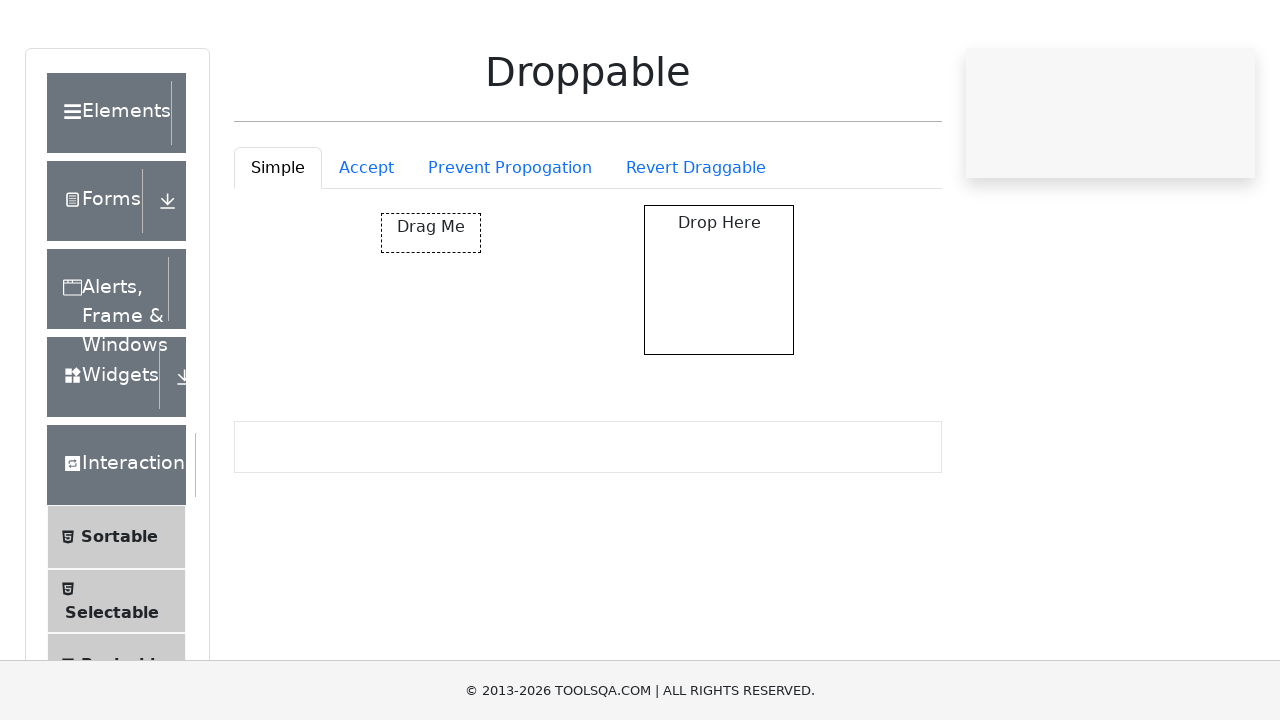

Dragged and dropped element onto target at (719, 356)
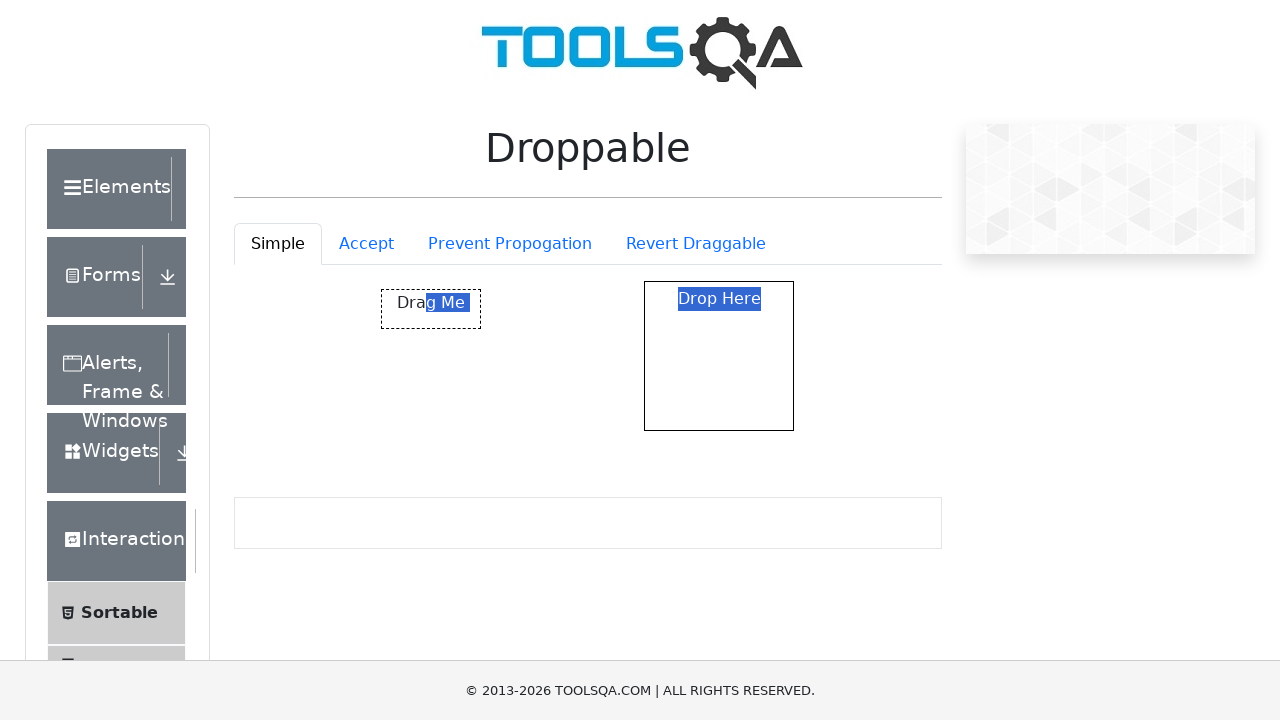

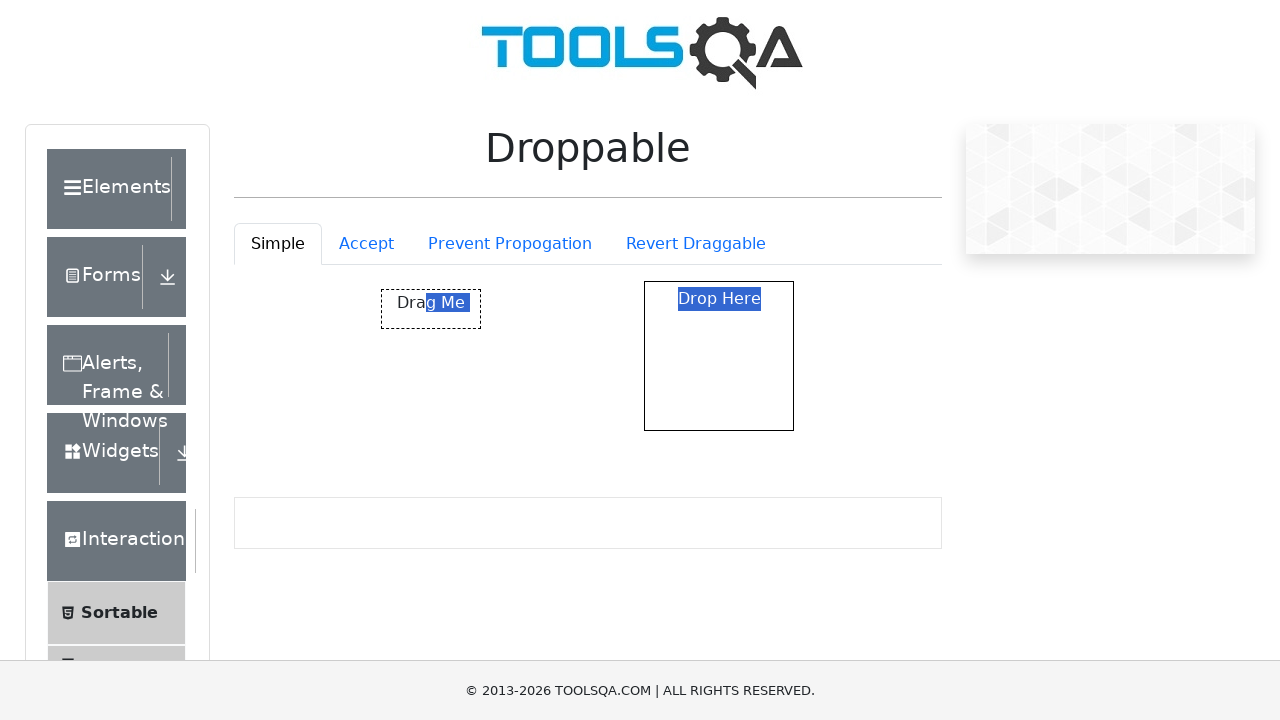